Tests window handling by clicking a link that opens a new window, switching to the new window, and verifying the new window content

Starting URL: http://the-internet.herokuapp.com/windows

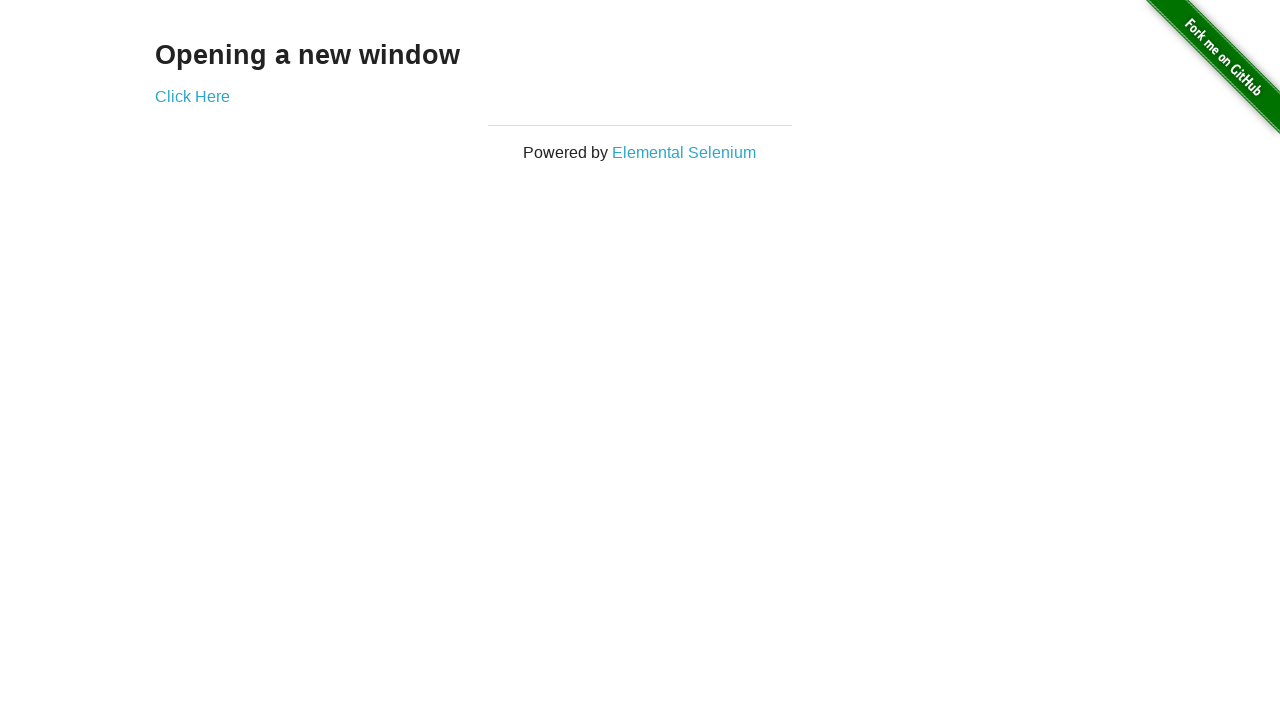

Verified initial page title is 'The Internet'
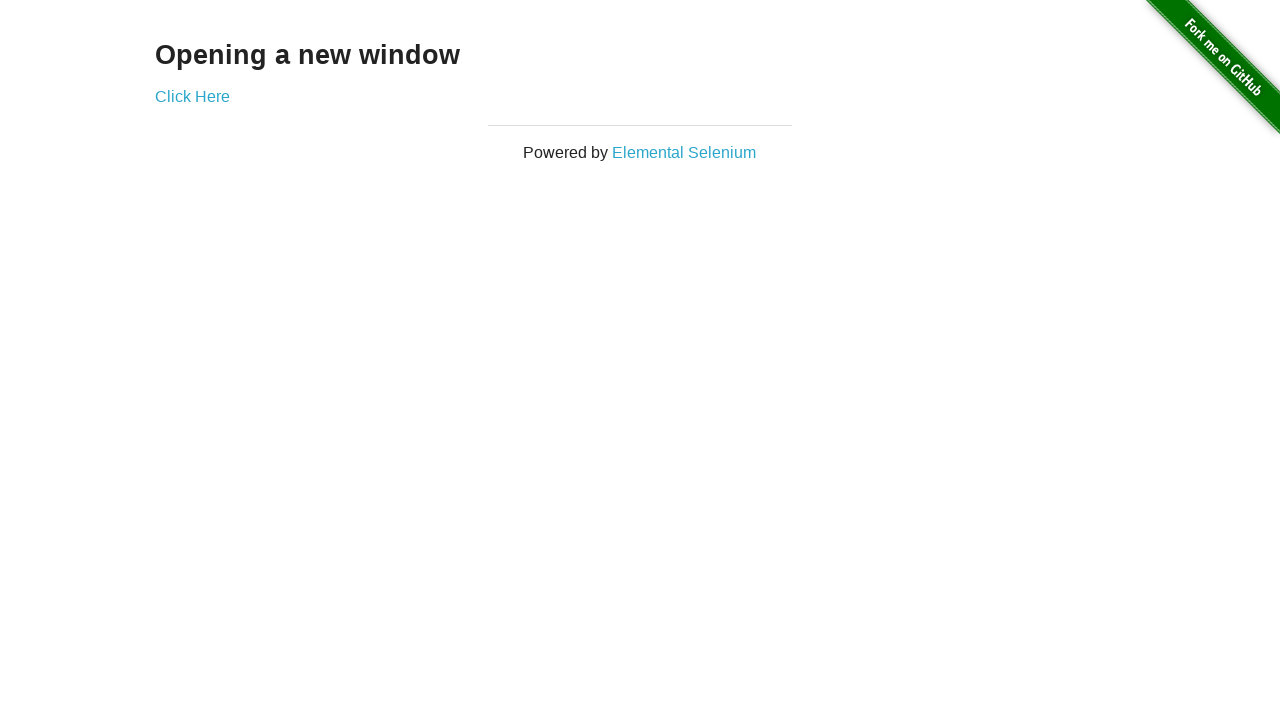

Clicked 'Click Here' link to open new window at (192, 96) on a[href='/windows/new']
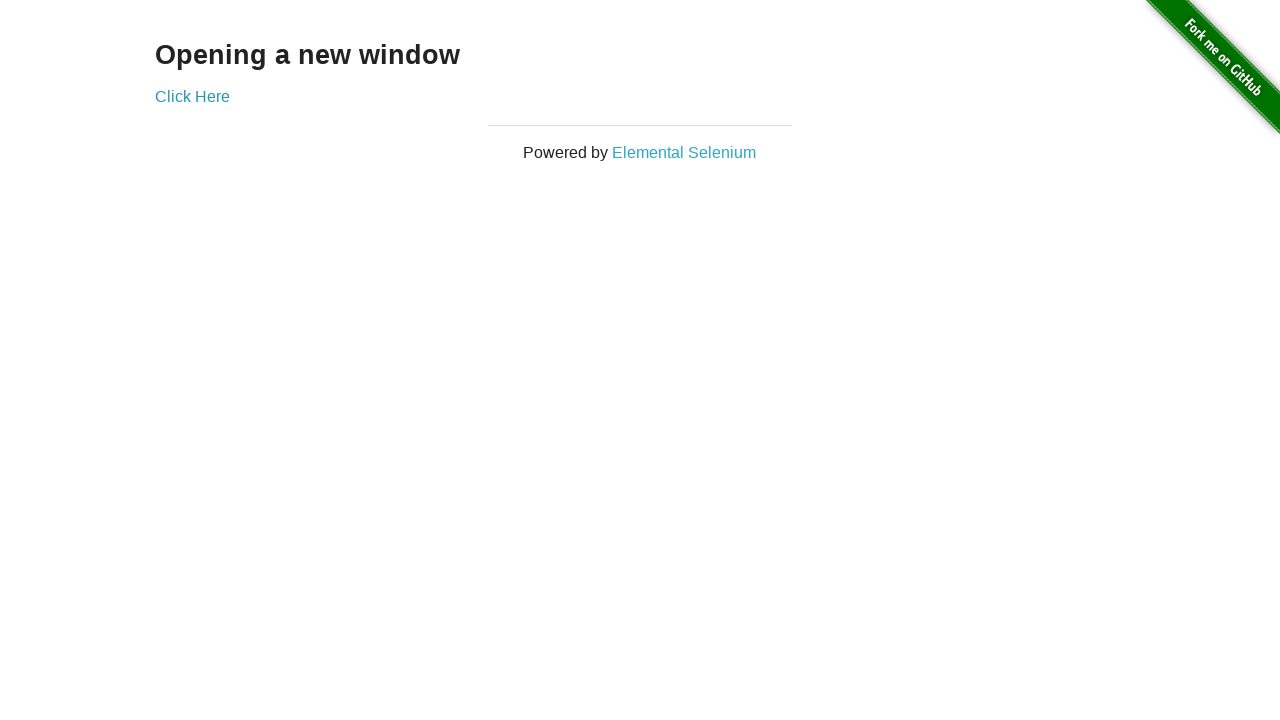

Captured new window/page reference
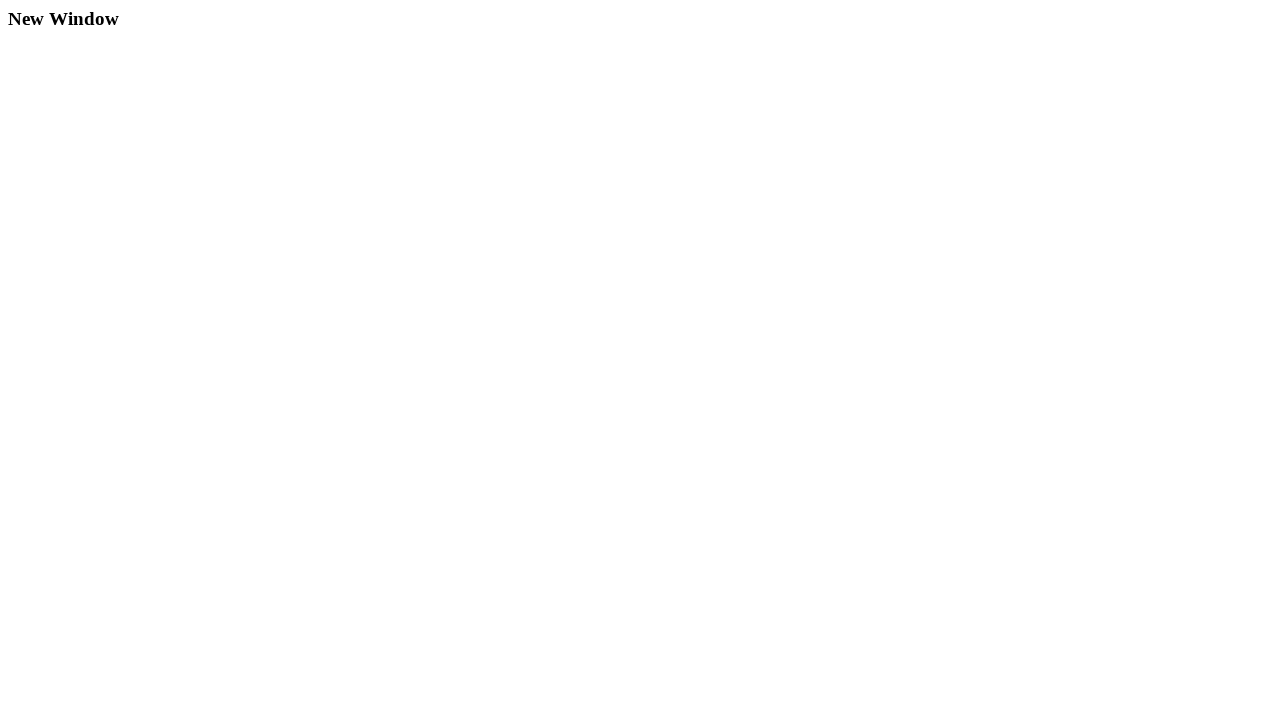

New window loaded completely
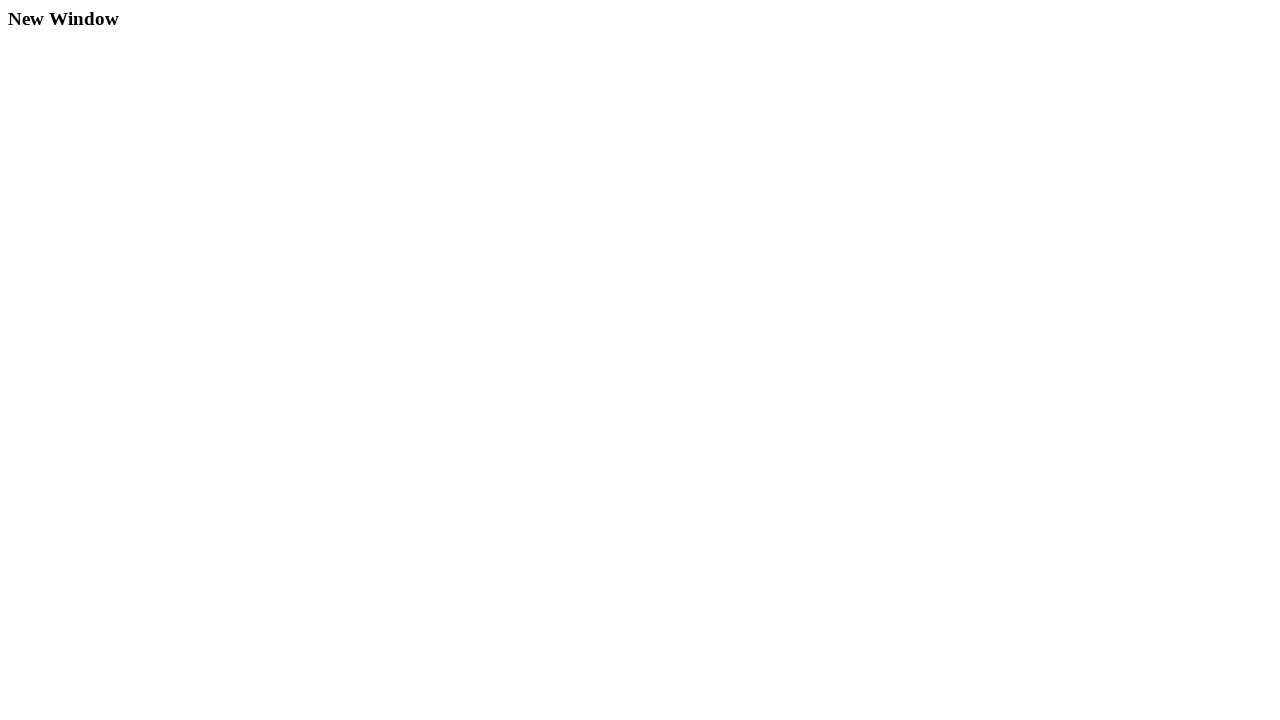

Verified new window title is 'New Window'
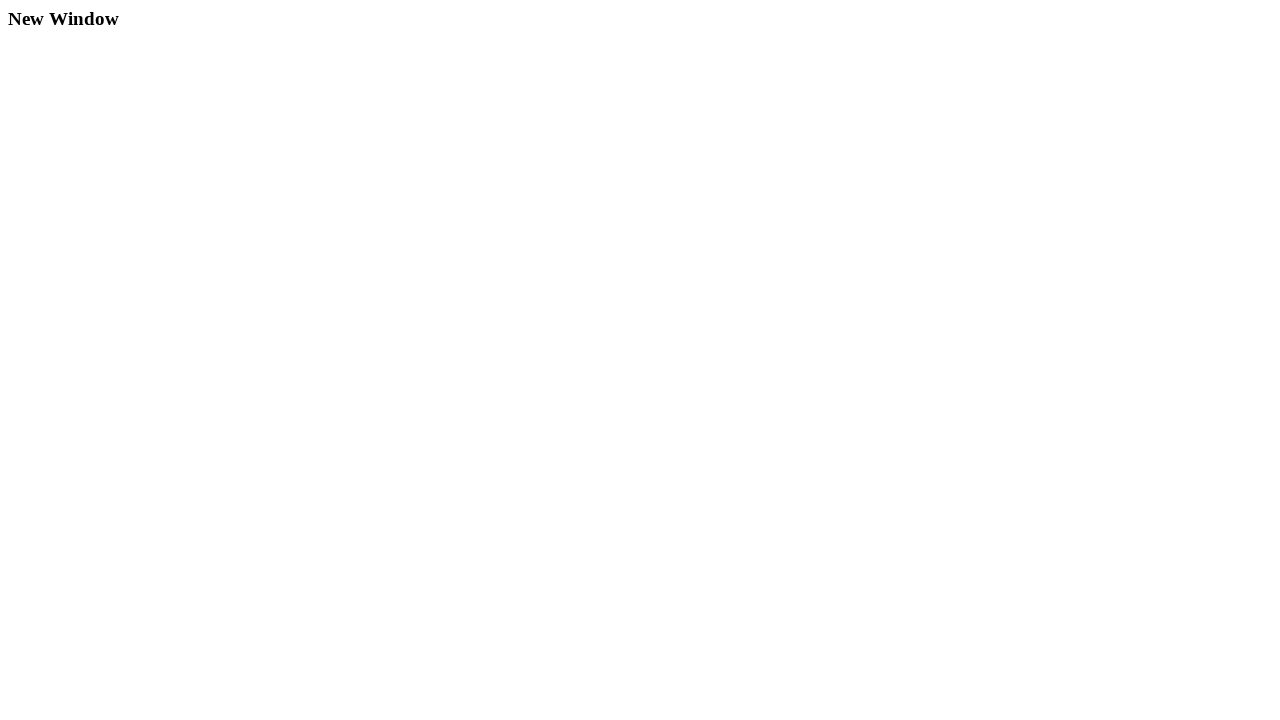

Verified new window content contains 'New Window' heading
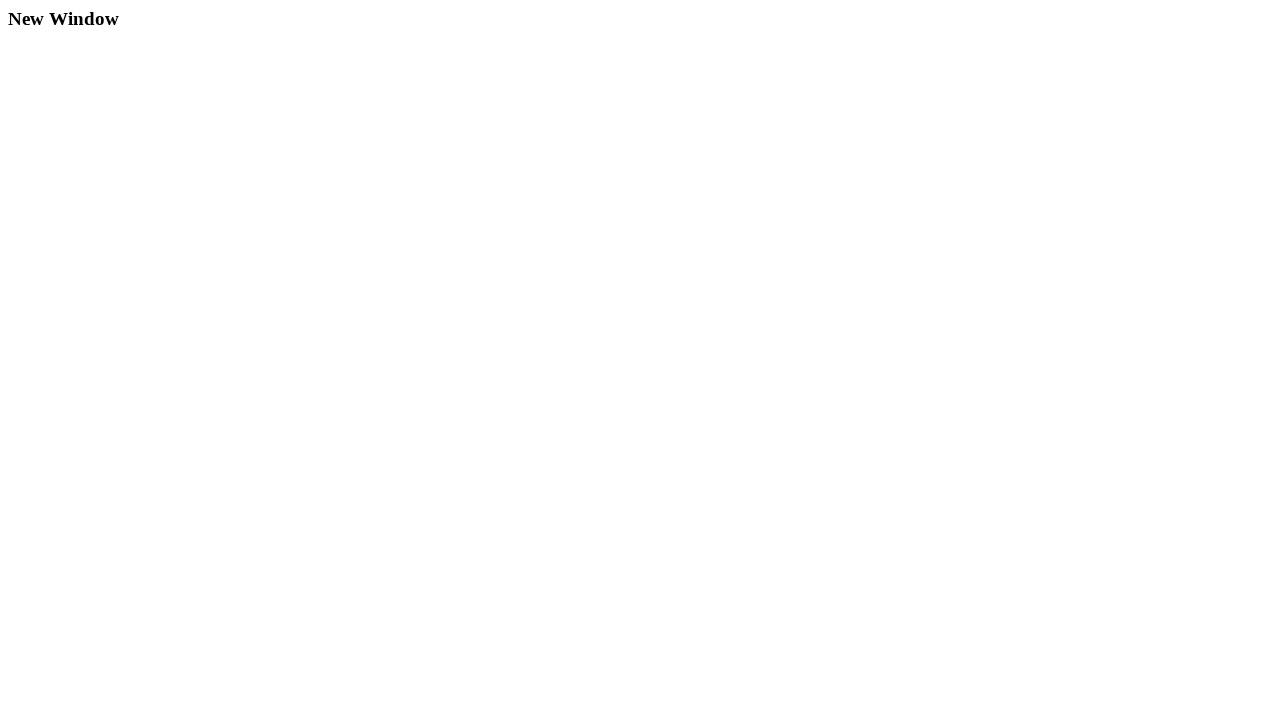

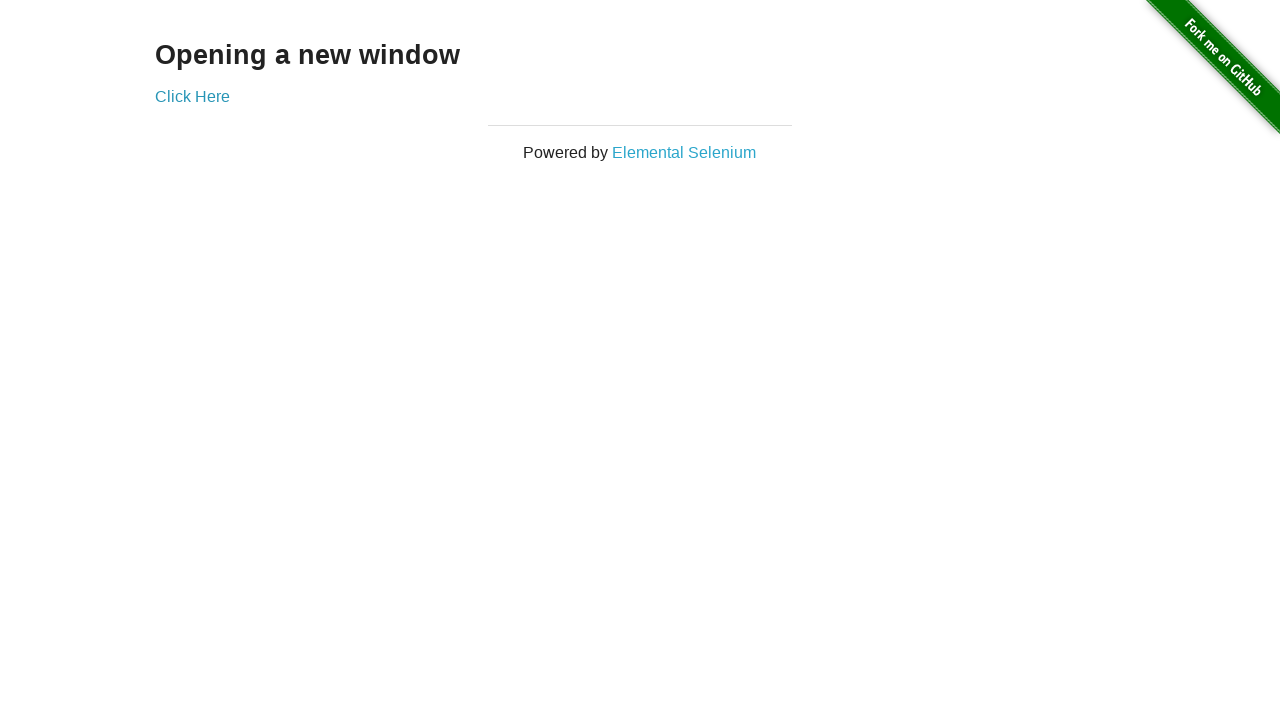